Tests alert handling functionality by clicking a button that triggers an alert, capturing the alert text, and accepting the alert

Starting URL: http://omayo.blogspot.com/

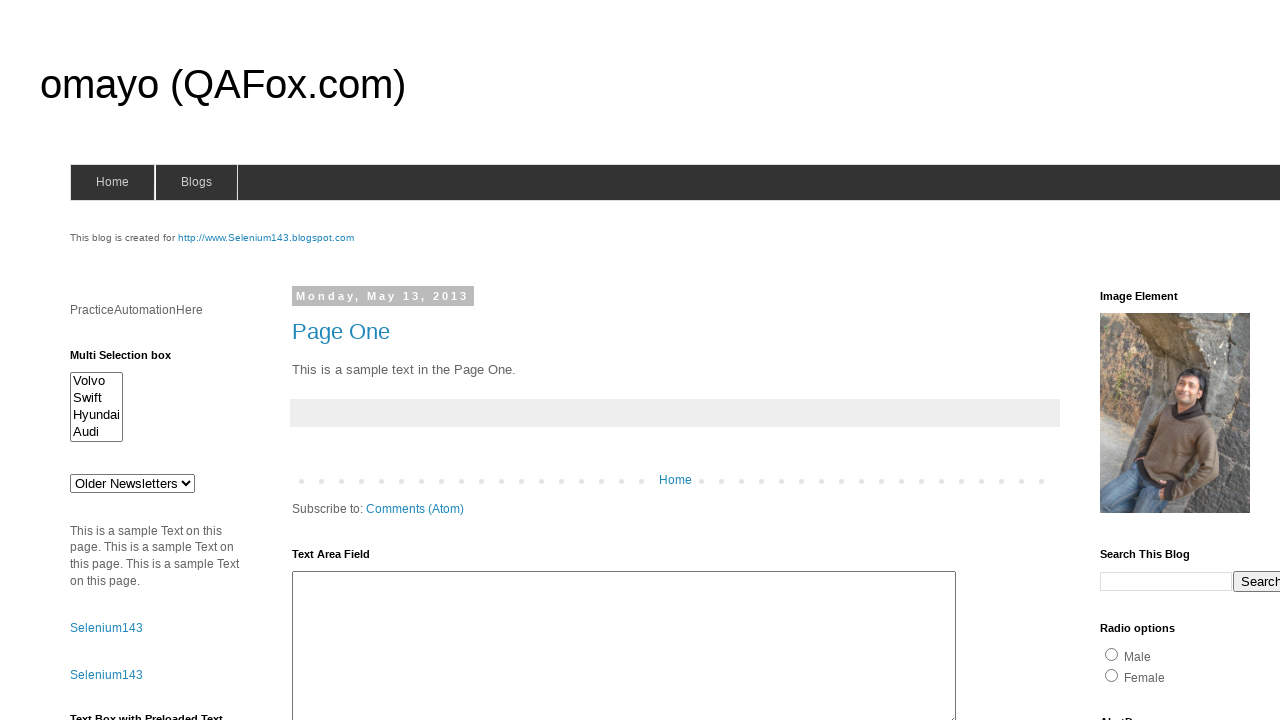

Clicked button to trigger alert dialog at (1154, 361) on #alert1
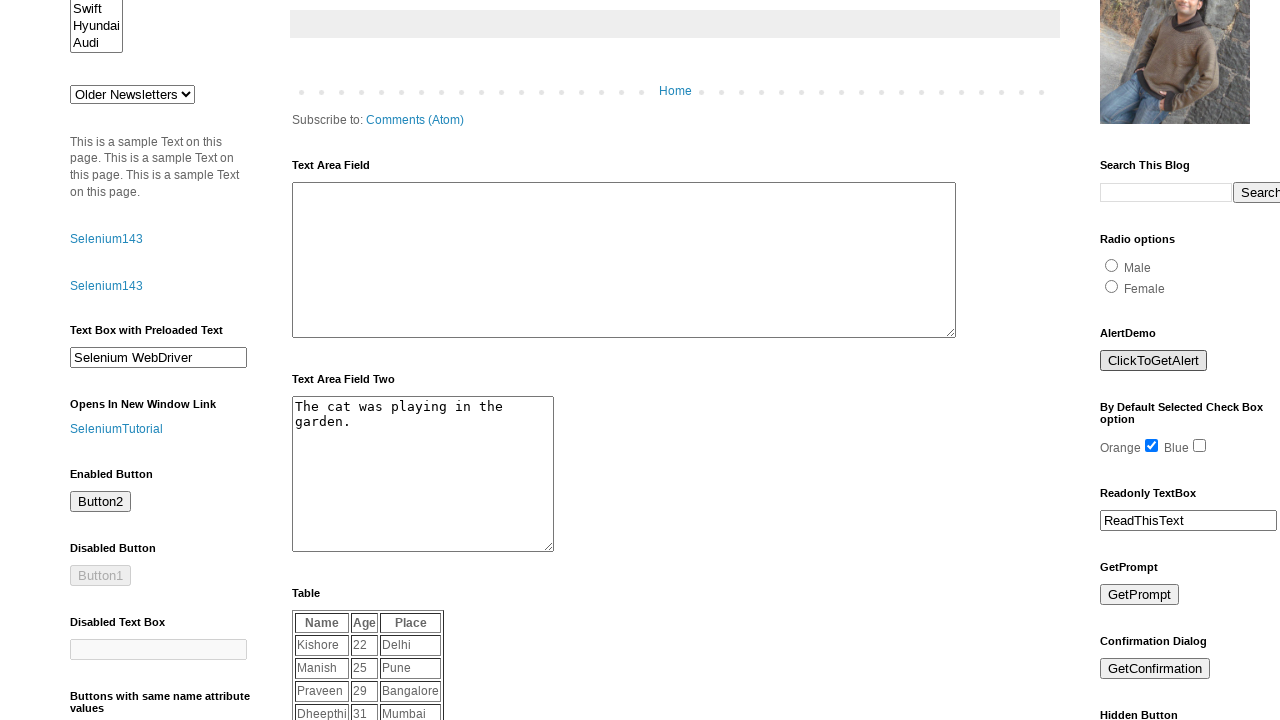

Registered dialog handler to accept alerts
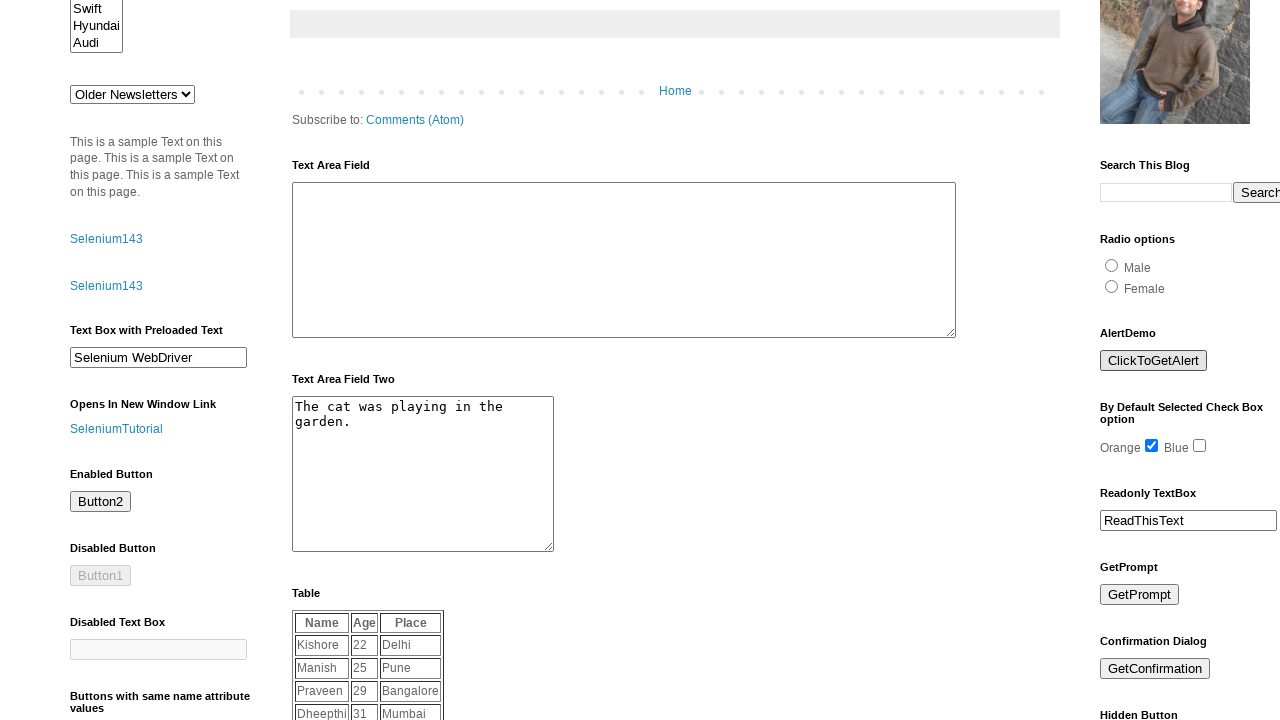

Captured alert text: 'Hello'
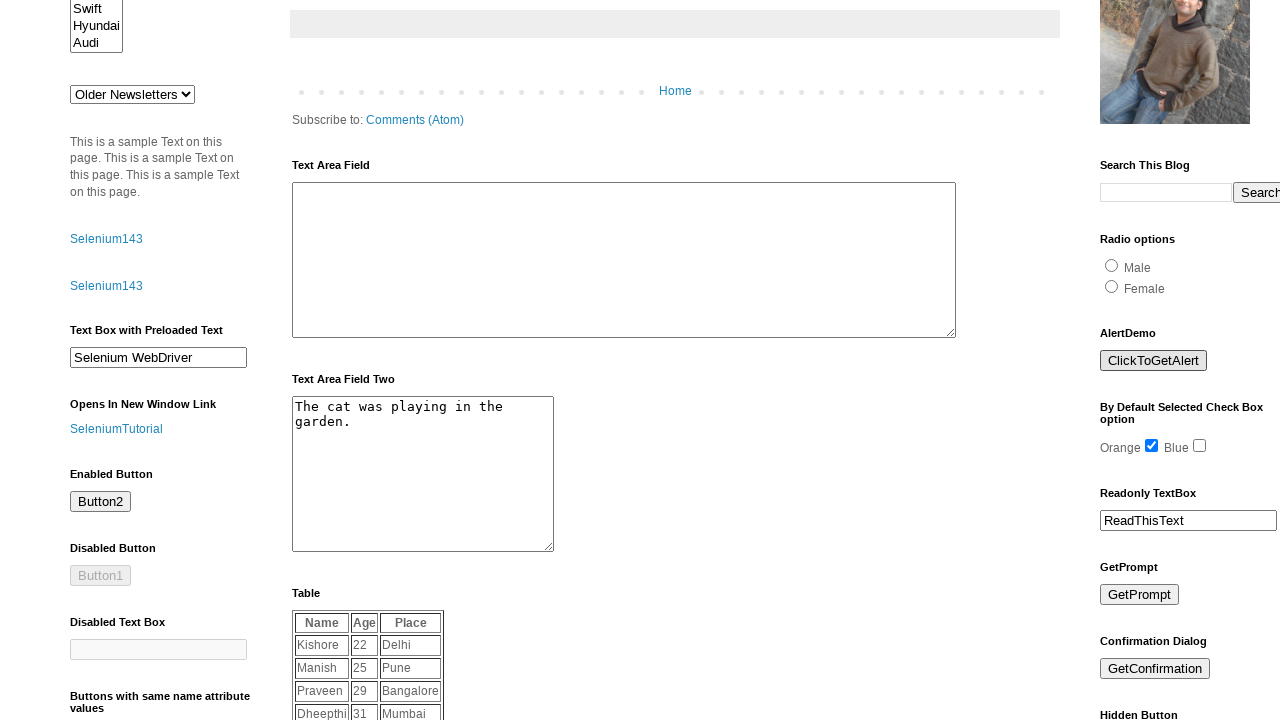

Clicked button to trigger alert dialog again at (1154, 361) on #alert1
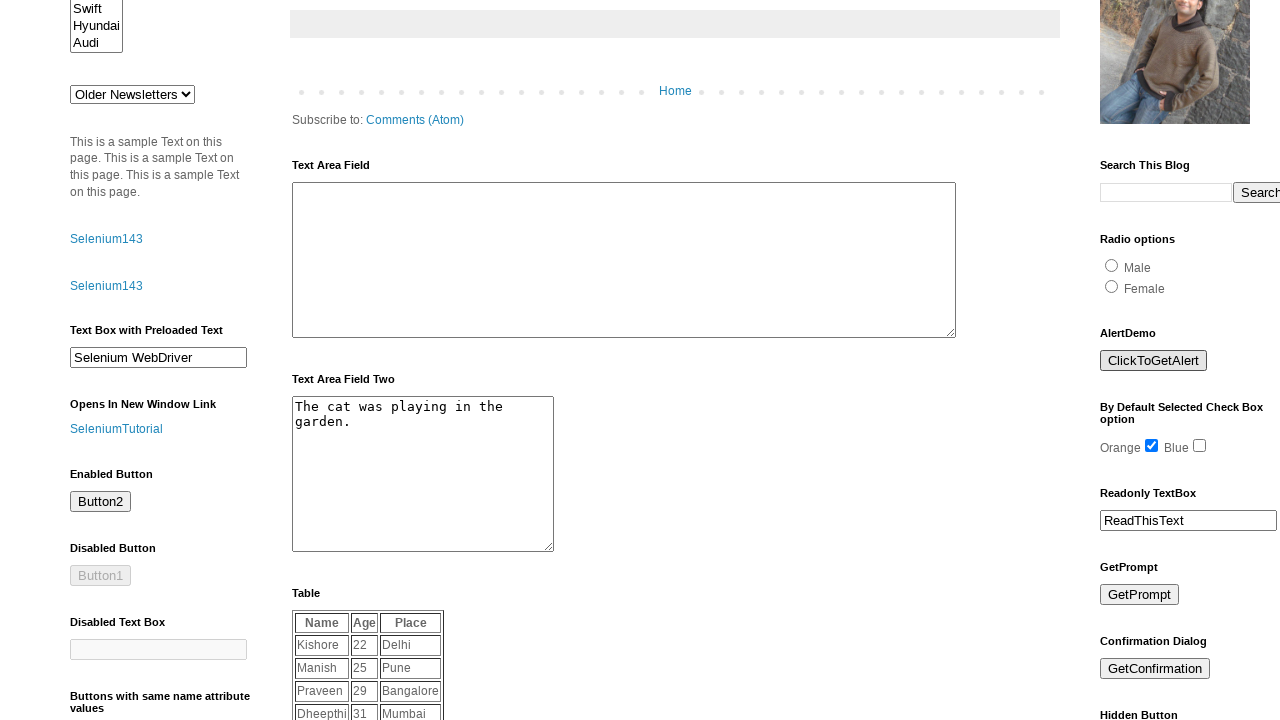

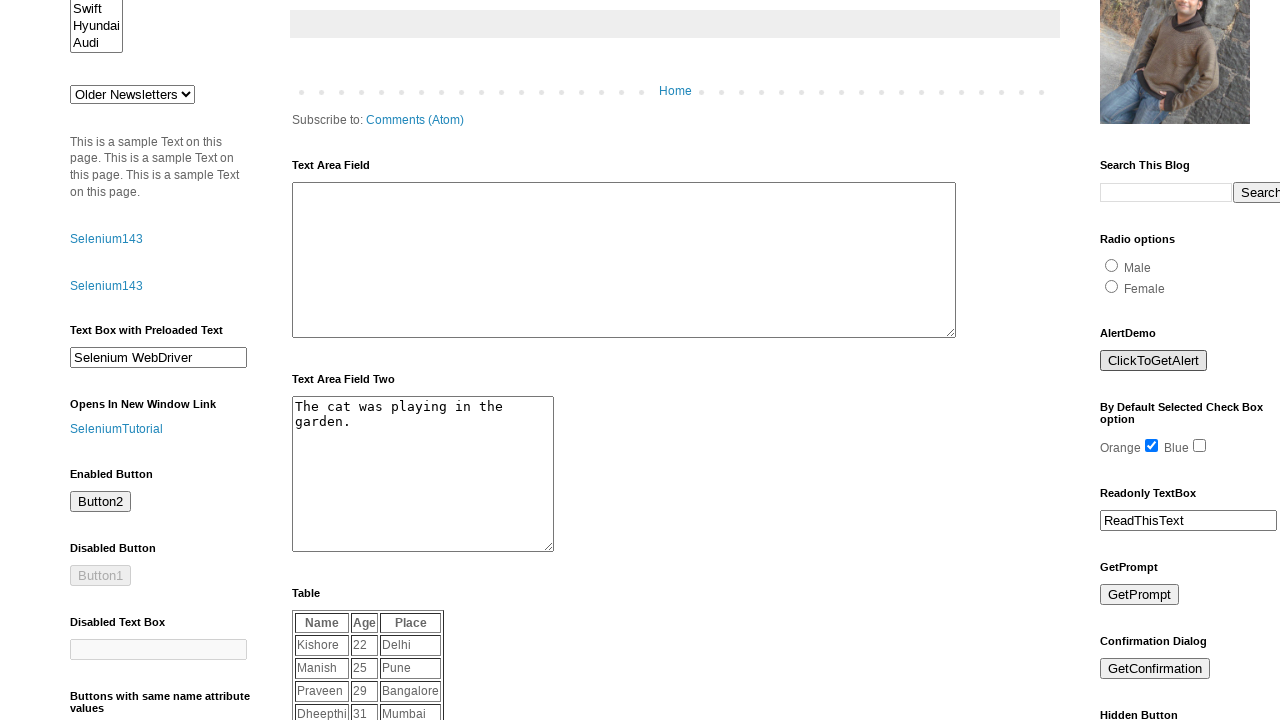